Tests that submitting a place order form with name but no credit card shows an alert message

Starting URL: https://www.demoblaze.com/cart.html

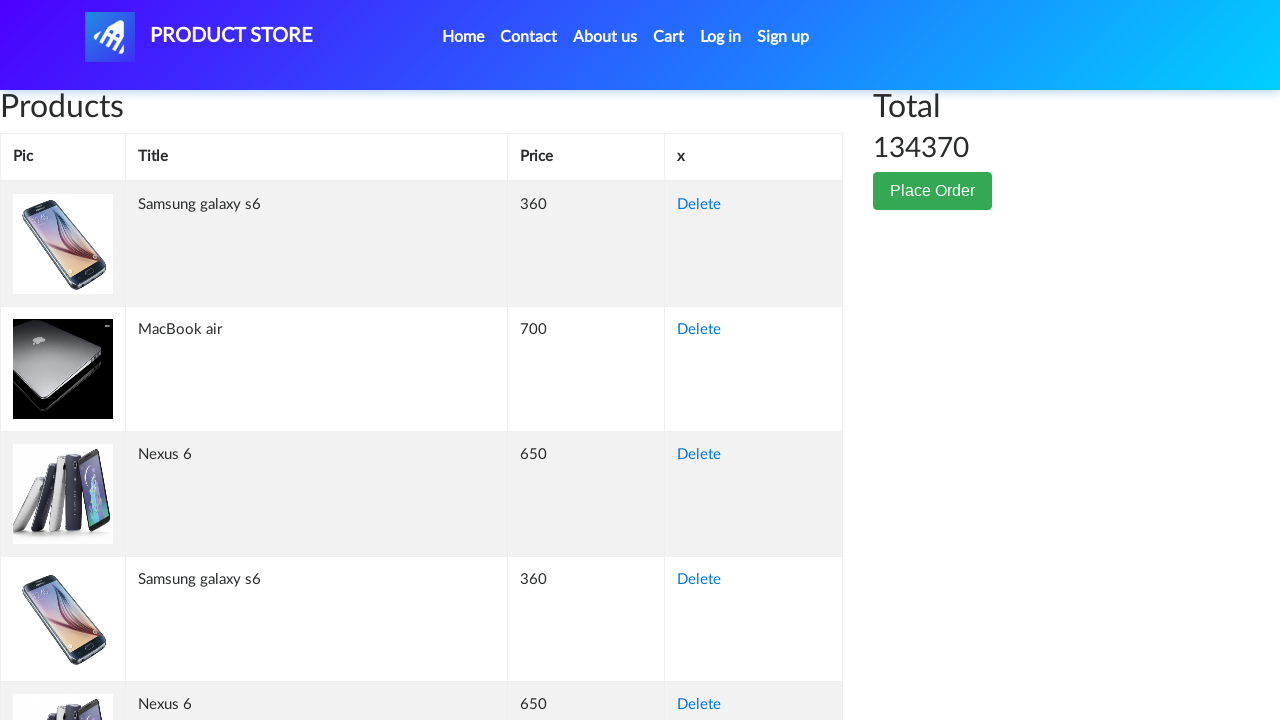

Clicked Place Order button at (933, 191) on button:has-text('Place Order')
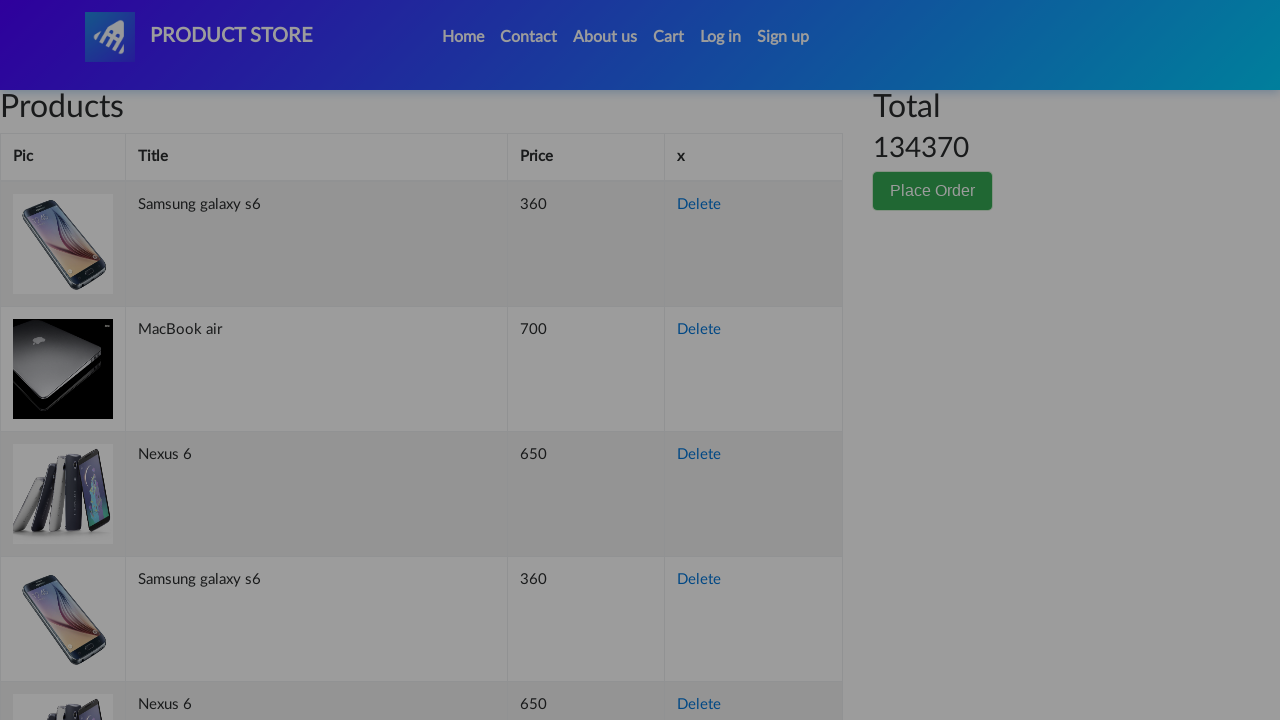

Name field appeared in the order form
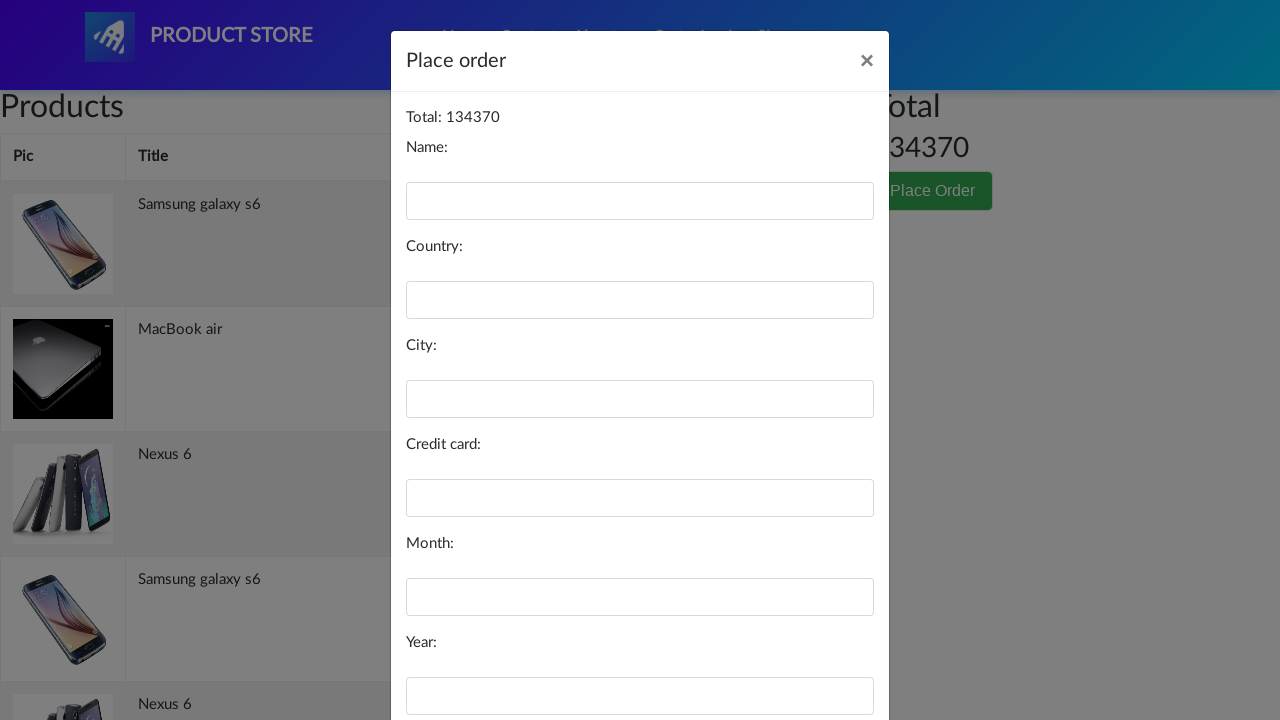

Cleared name field on #name
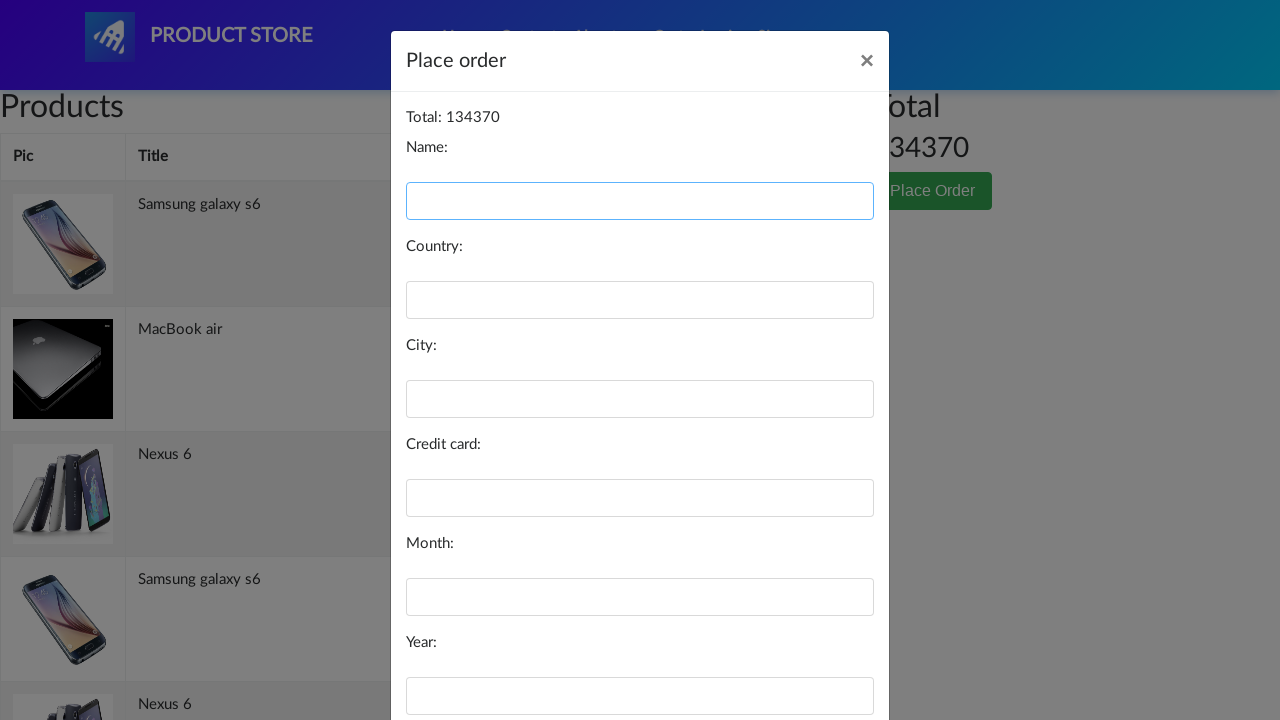

Filled name field with 'Mina Talaat' on #name
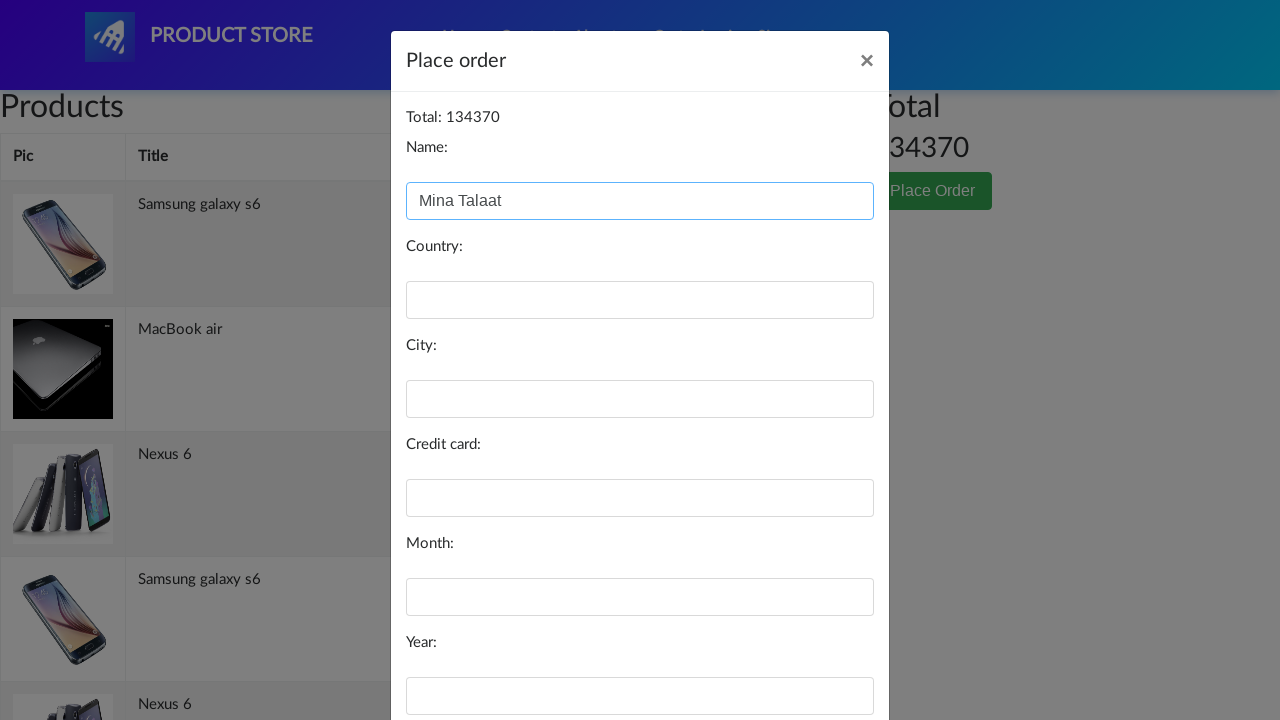

Credit card field is visible and empty
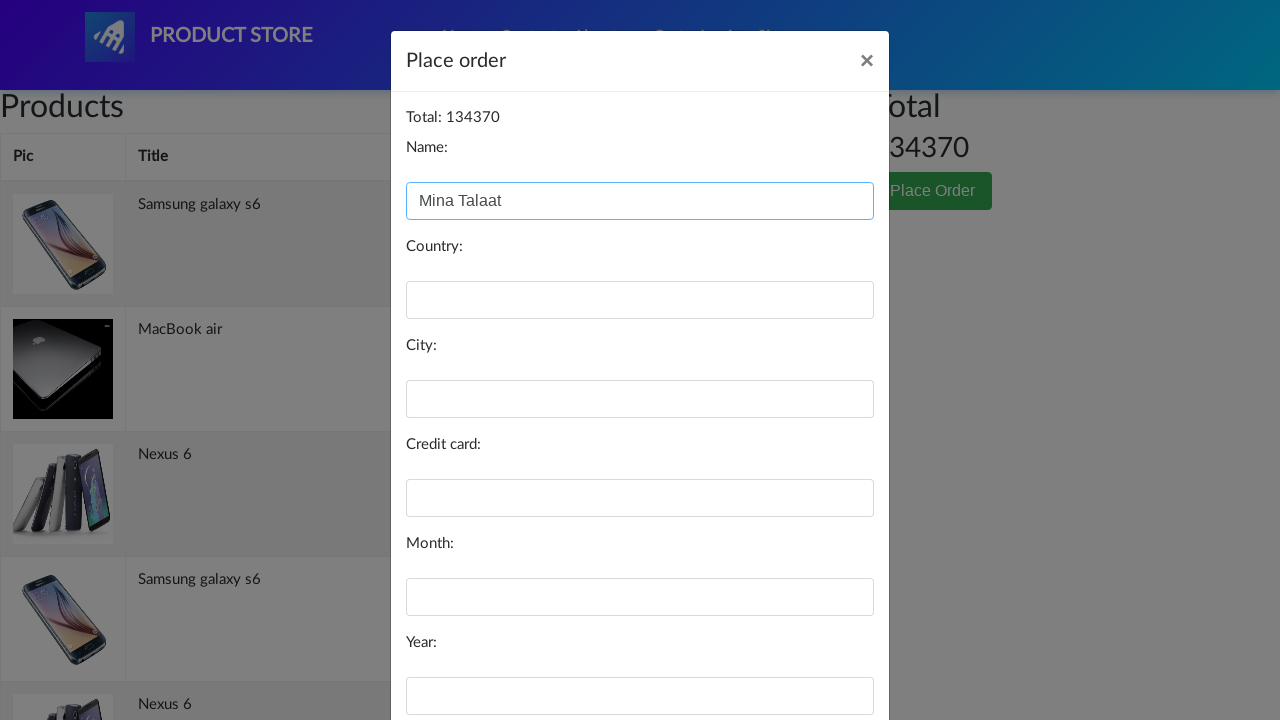

Clicked Purchase button with name filled but credit card empty at (823, 655) on button:has-text('Purchase')
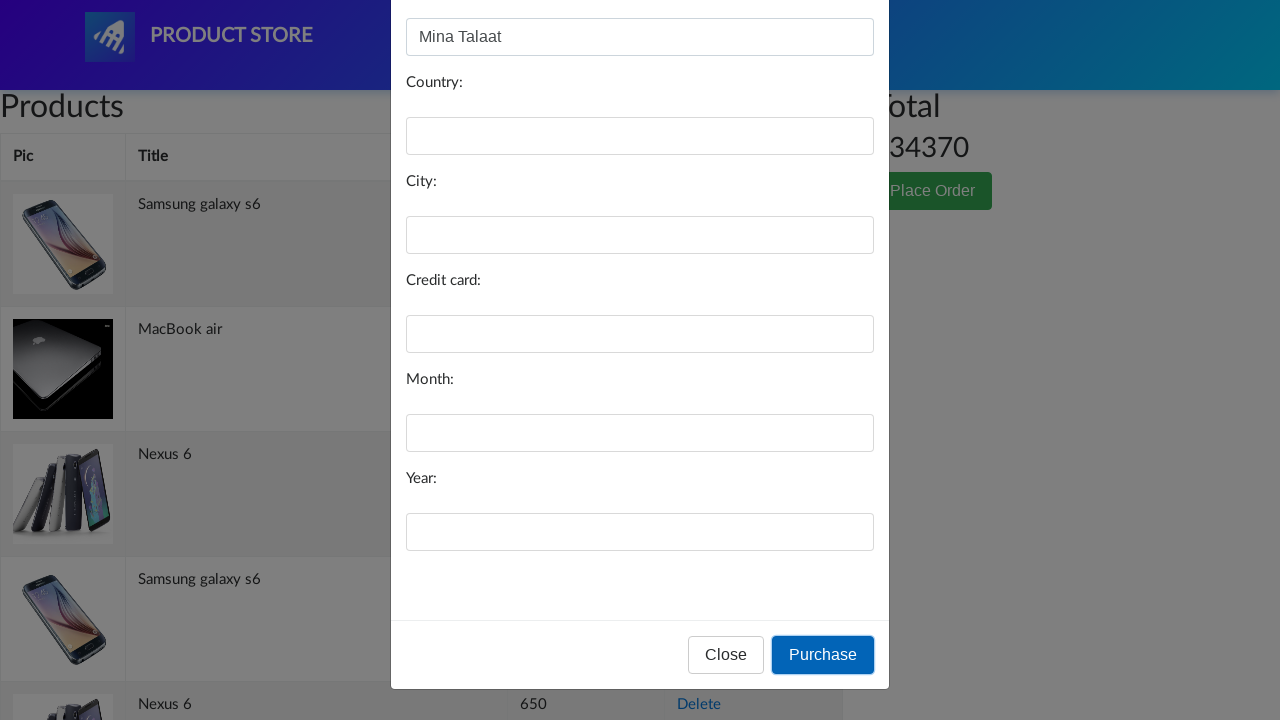

Alert dialog dismissed - verified form validation error message
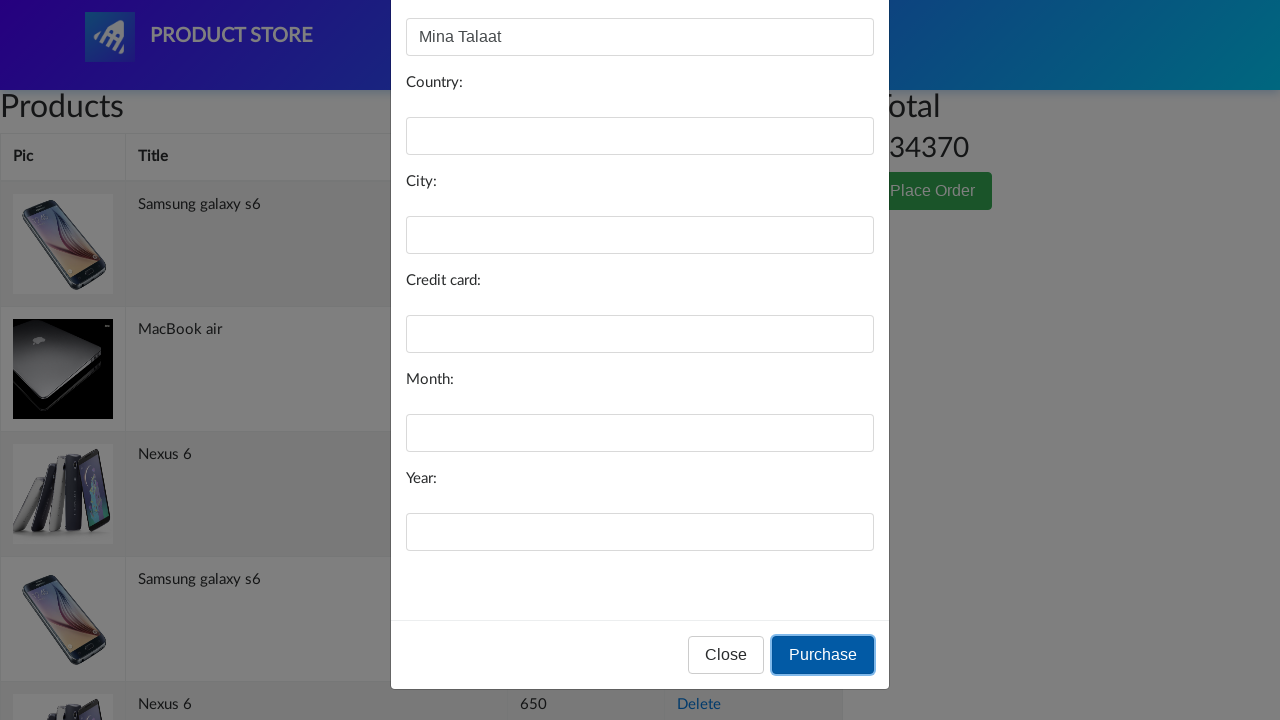

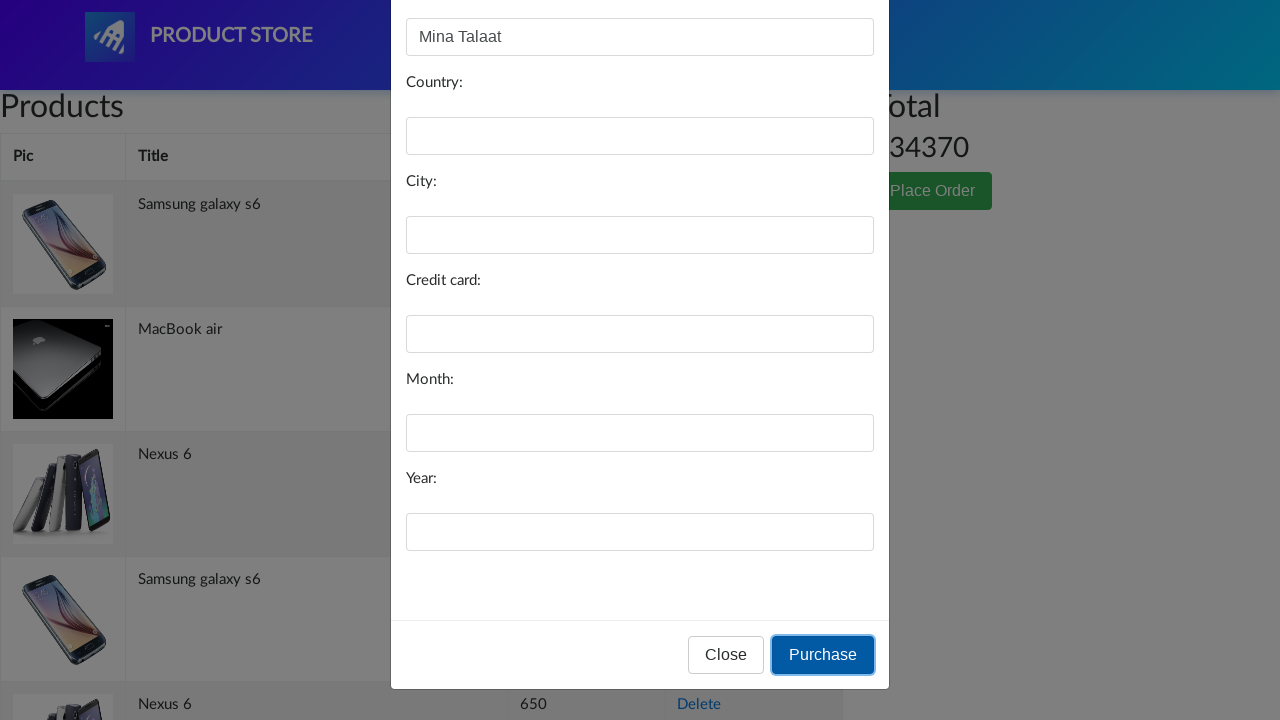